Tests switching between multiple browser windows by clicking a link that opens a new window, then switching between the original and new window using window handles based on order.

Starting URL: http://the-internet.herokuapp.com/windows

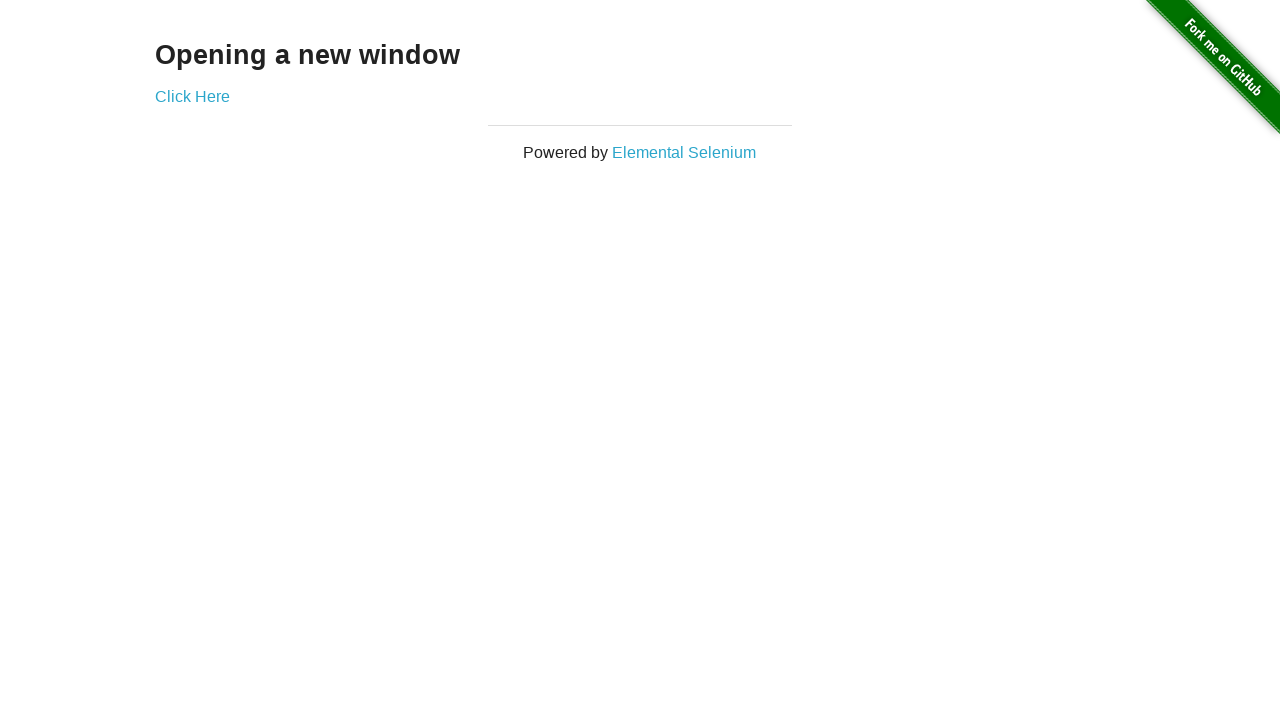

Clicked link to open new window and captured new page object at (192, 96) on .example a
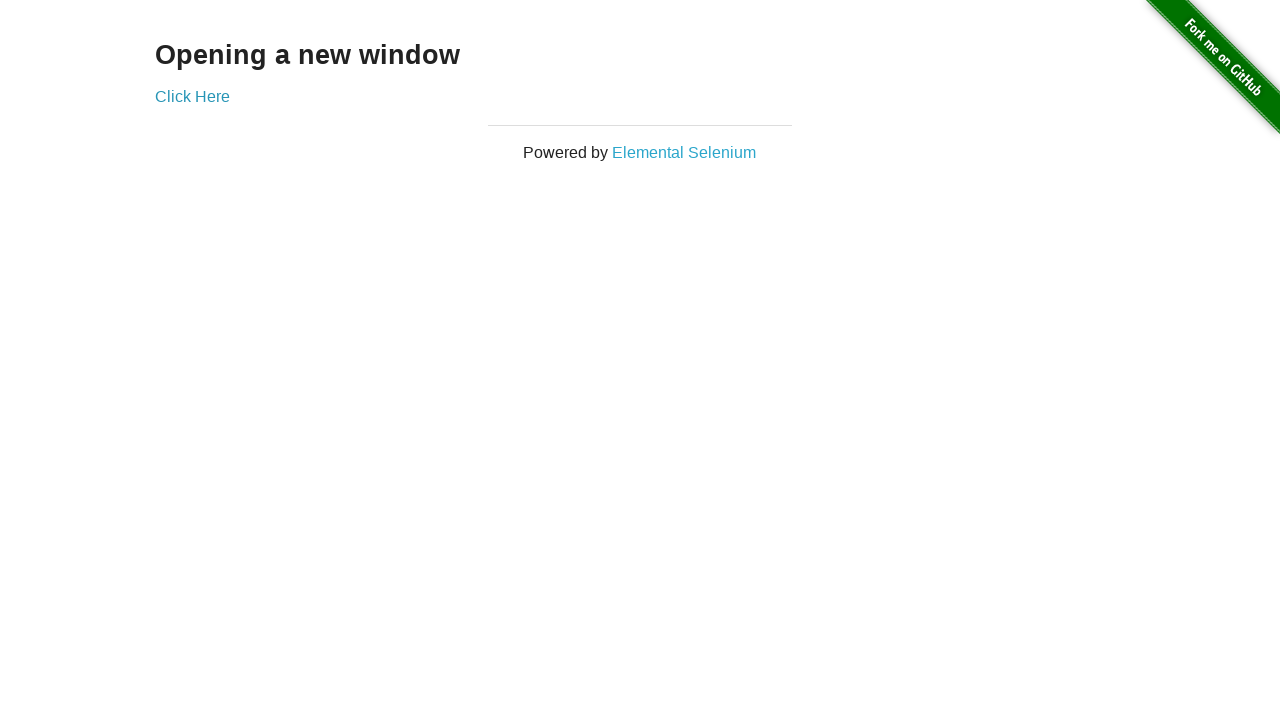

Verified original window title is not 'New Window'
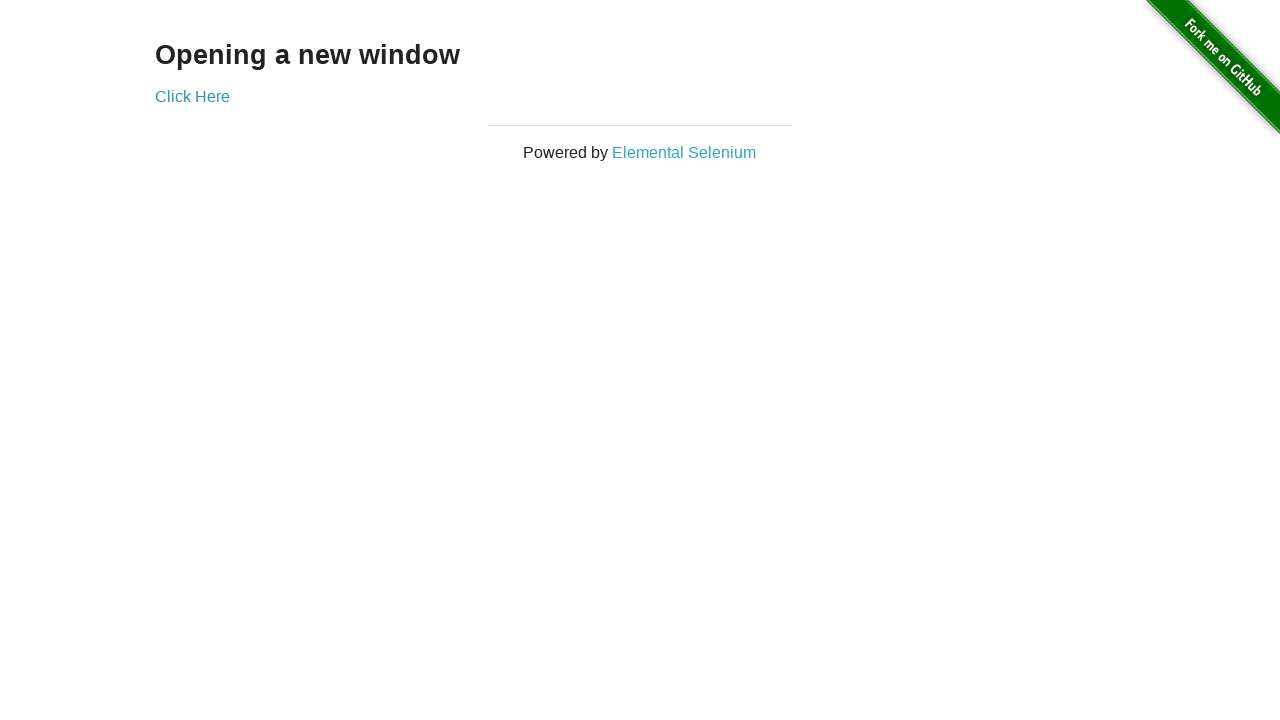

Waited for new window to finish loading
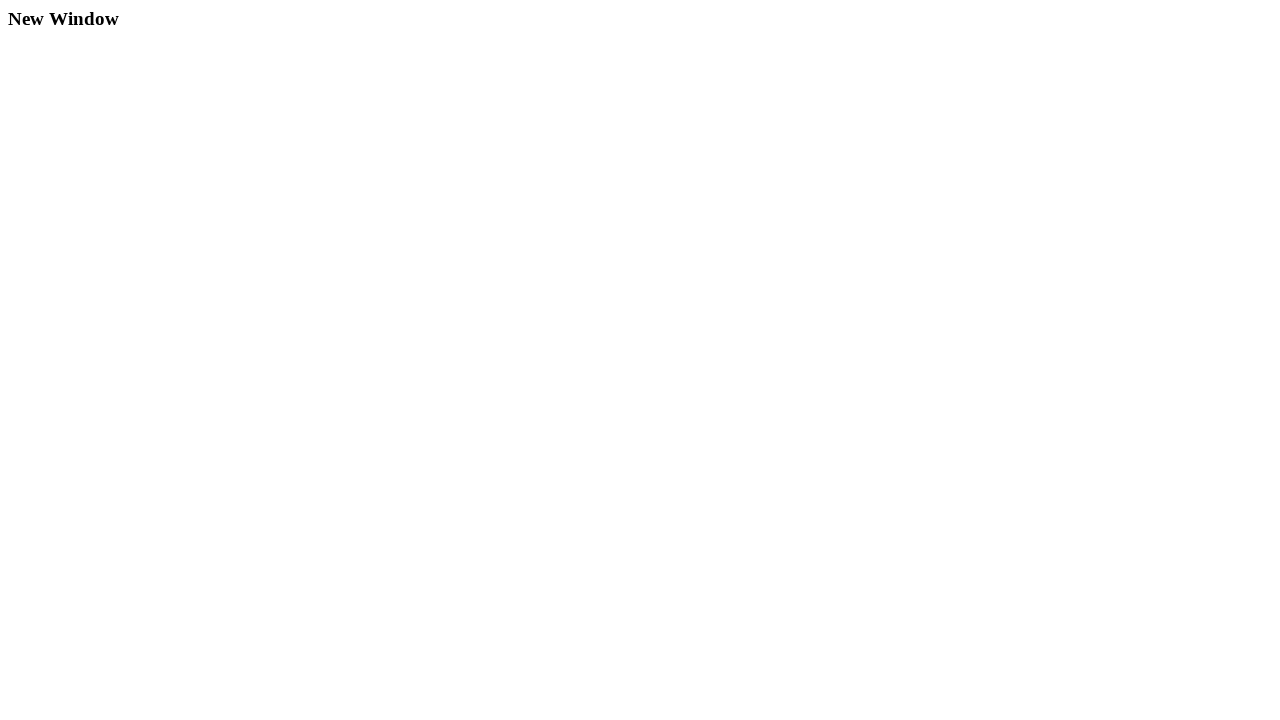

Verified new window title is 'New Window'
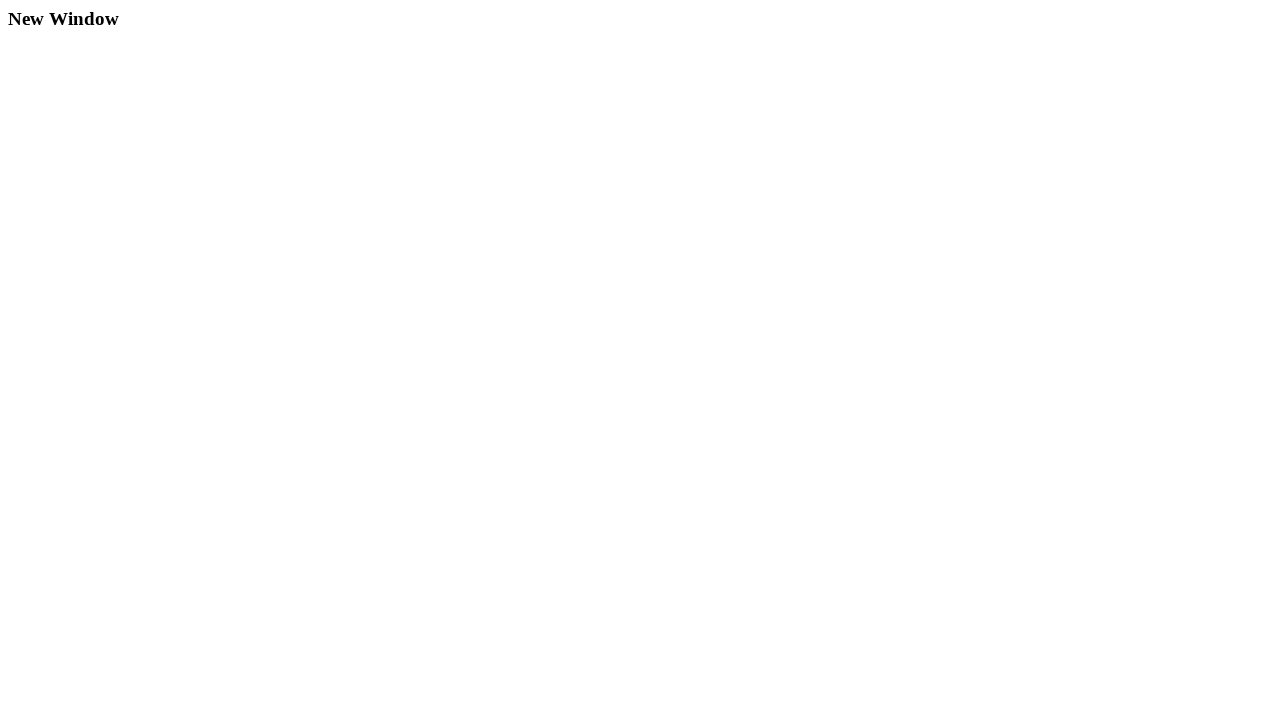

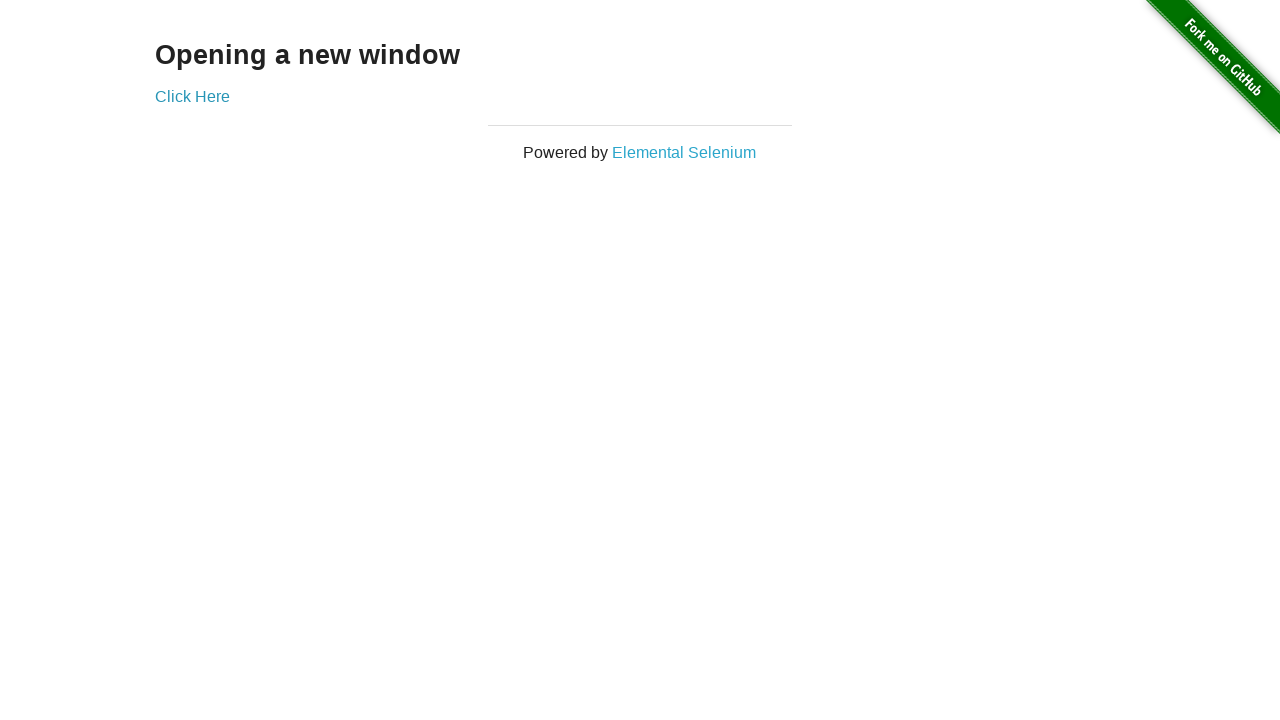